Tests job posting functionality by filling out a job posting form with details like title, location, job type, description, and company information, then clicking preview

Starting URL: https://alchemy.hguy.co/jobs/

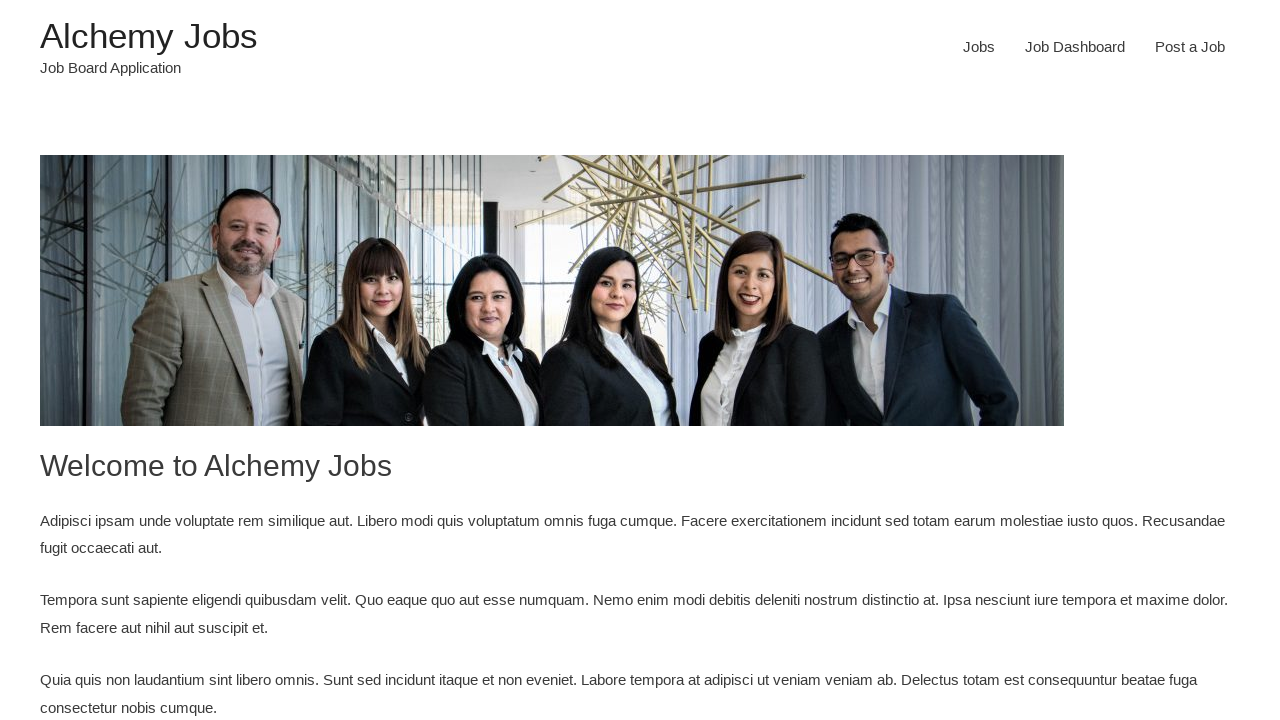

Clicked 'Post a Job' link at (1190, 47) on text=Post a Job
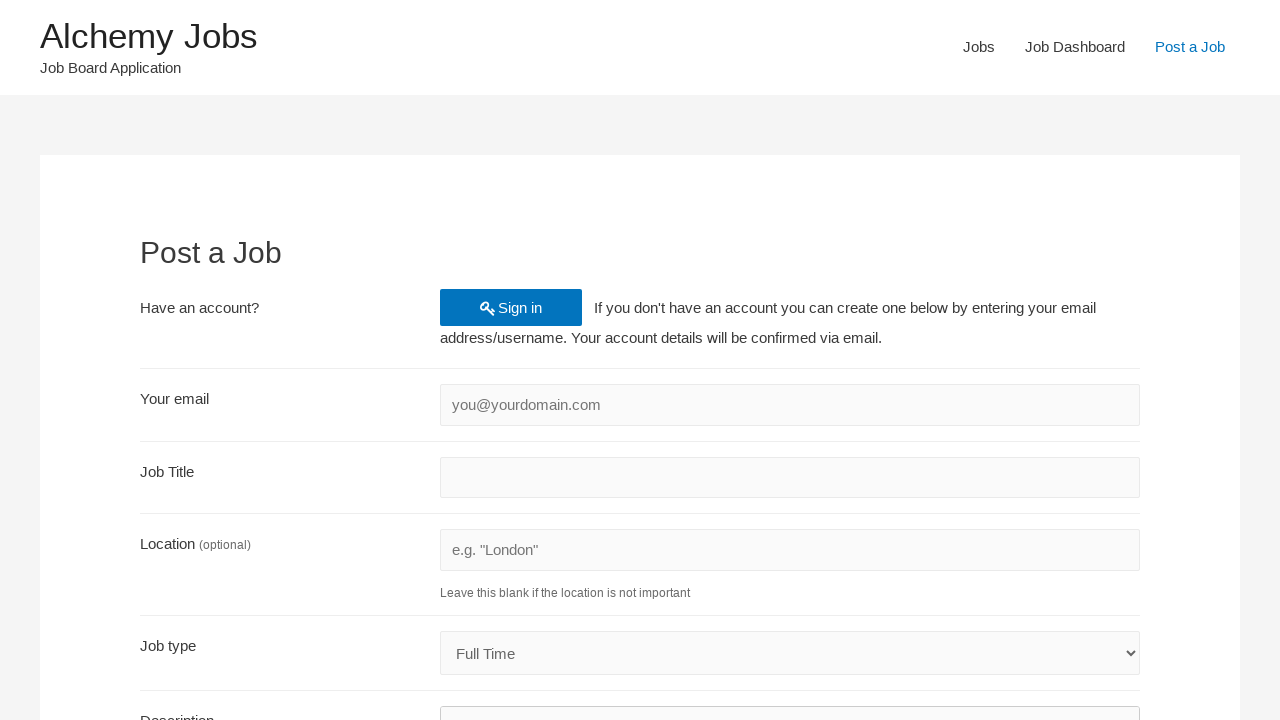

Filled email field with 'testuser2024@example.com' on #create_account_email
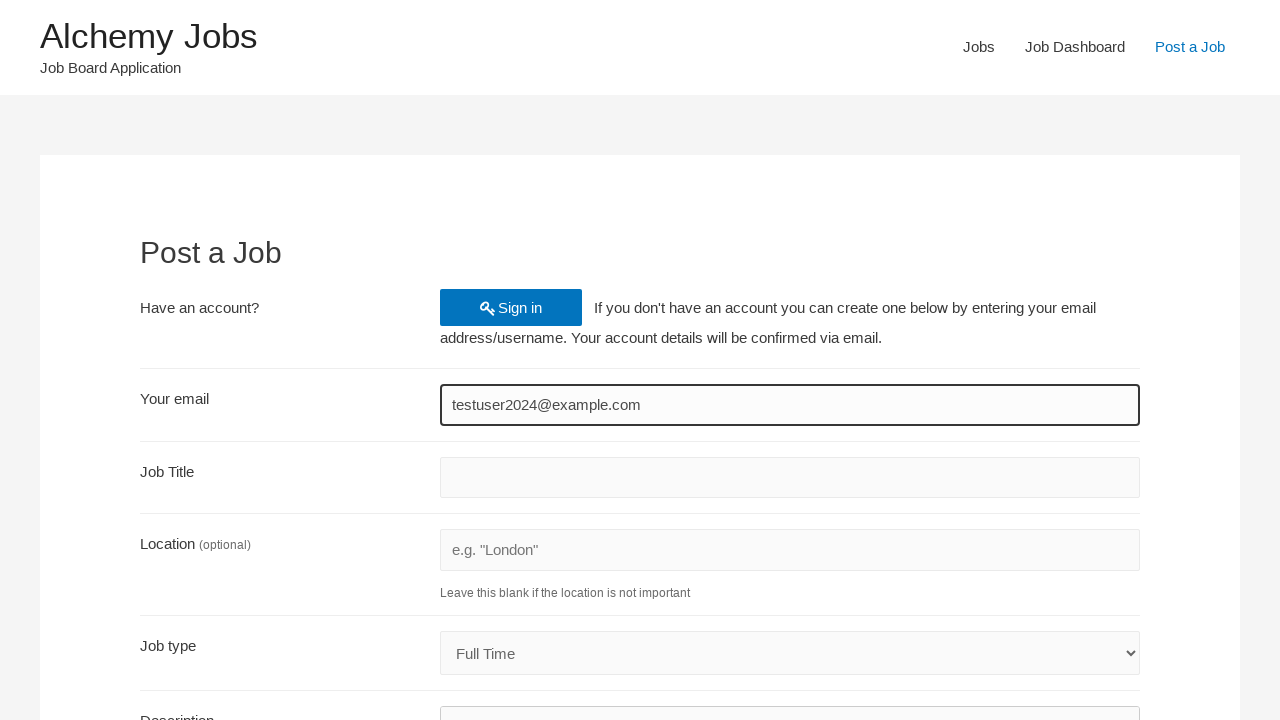

Filled job title with 'Senior QA Engineer' on #job_title
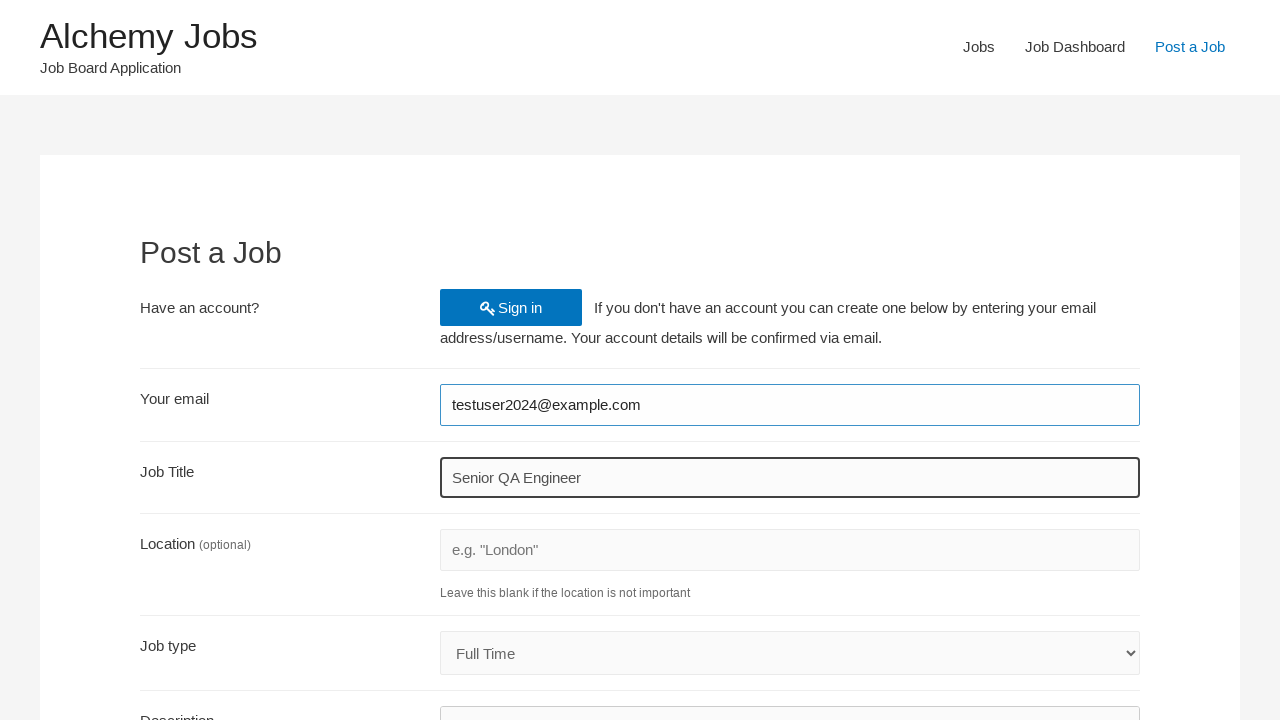

Filled job location with 'Berlin' on #job_location
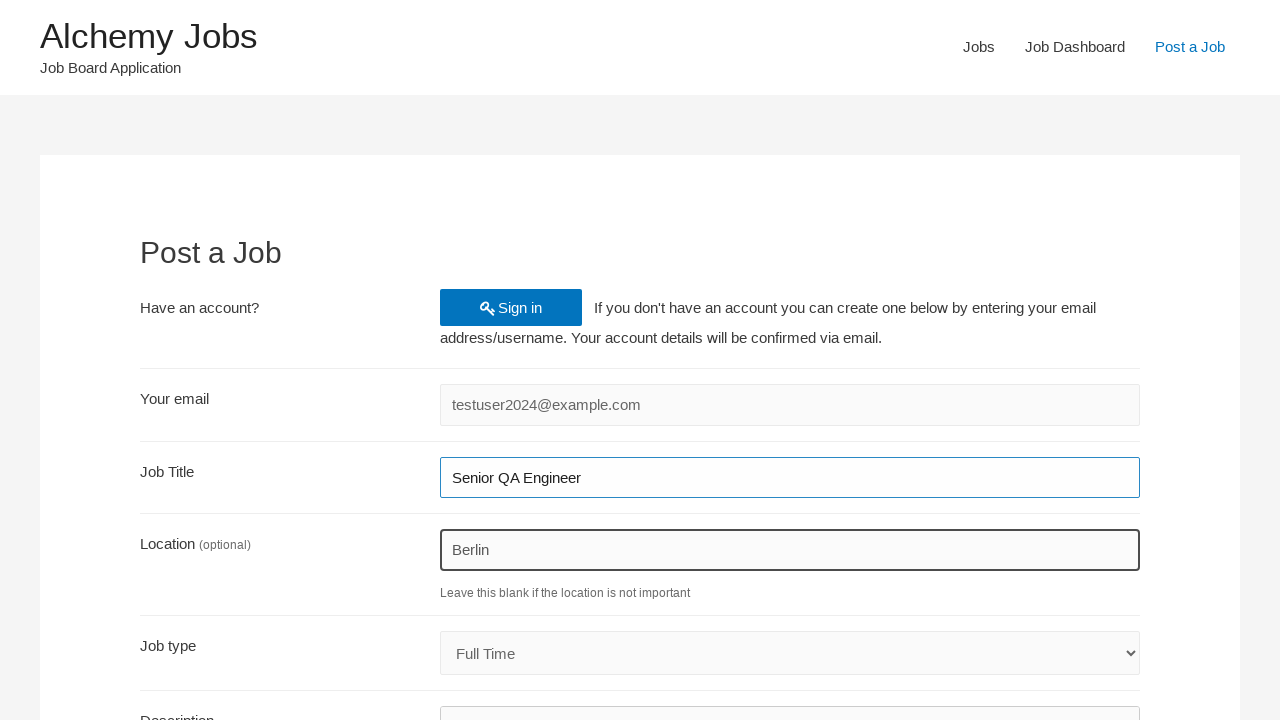

Selected 'Internship' from job type dropdown on #job_type
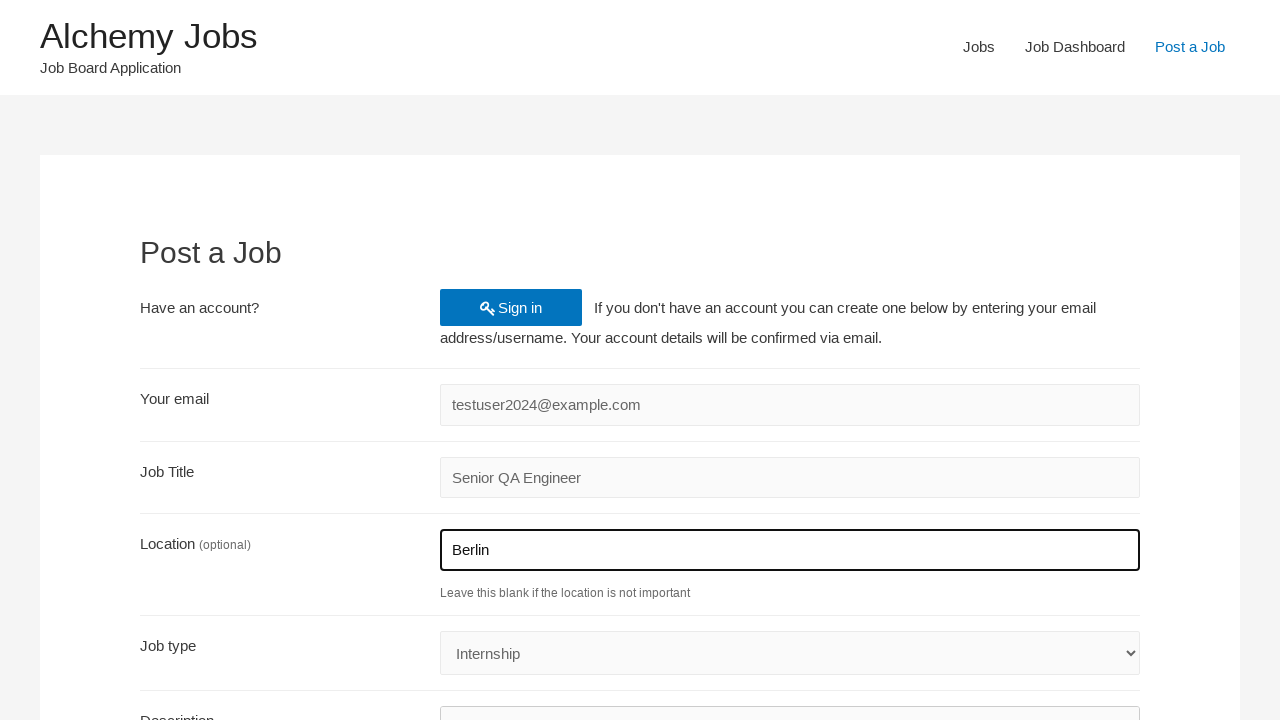

Filled job description in iframe with 'We are seeking a motivated QA engineer to join our testing team' on #job_description_ifr >> internal:control=enter-frame >> body#tinymce
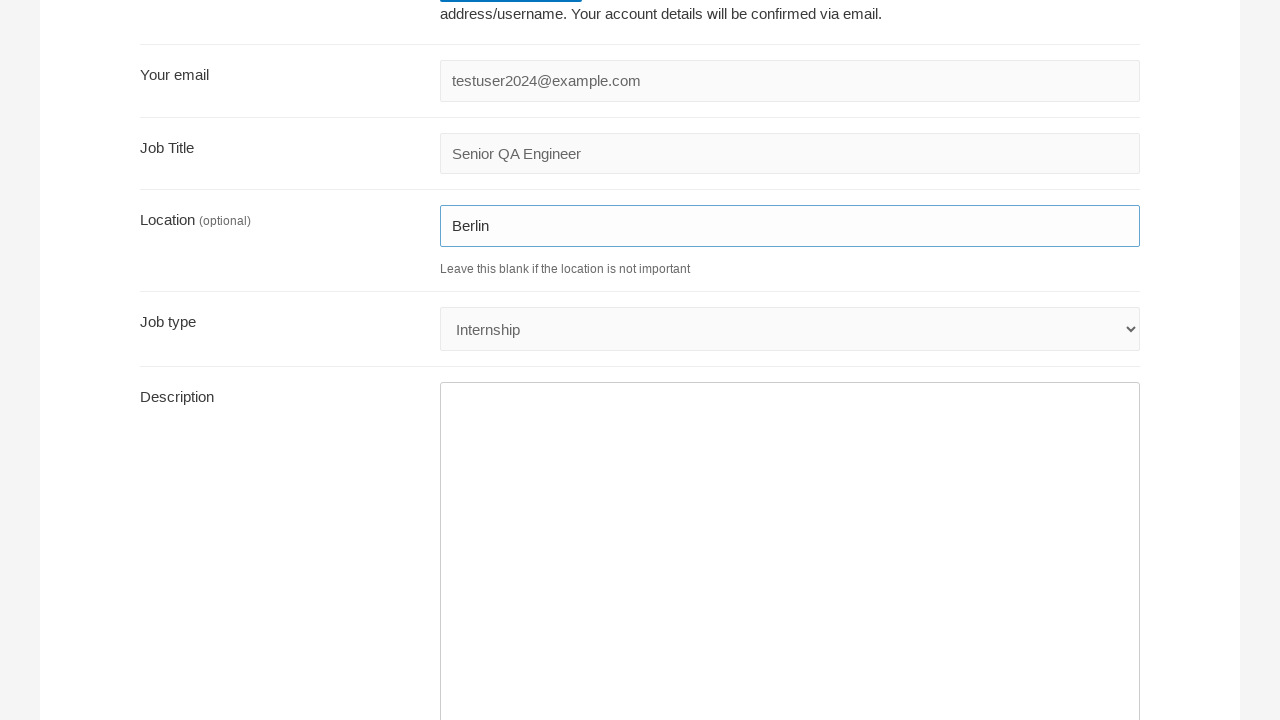

Filled application URL with 'https://careers.example.com' on #application
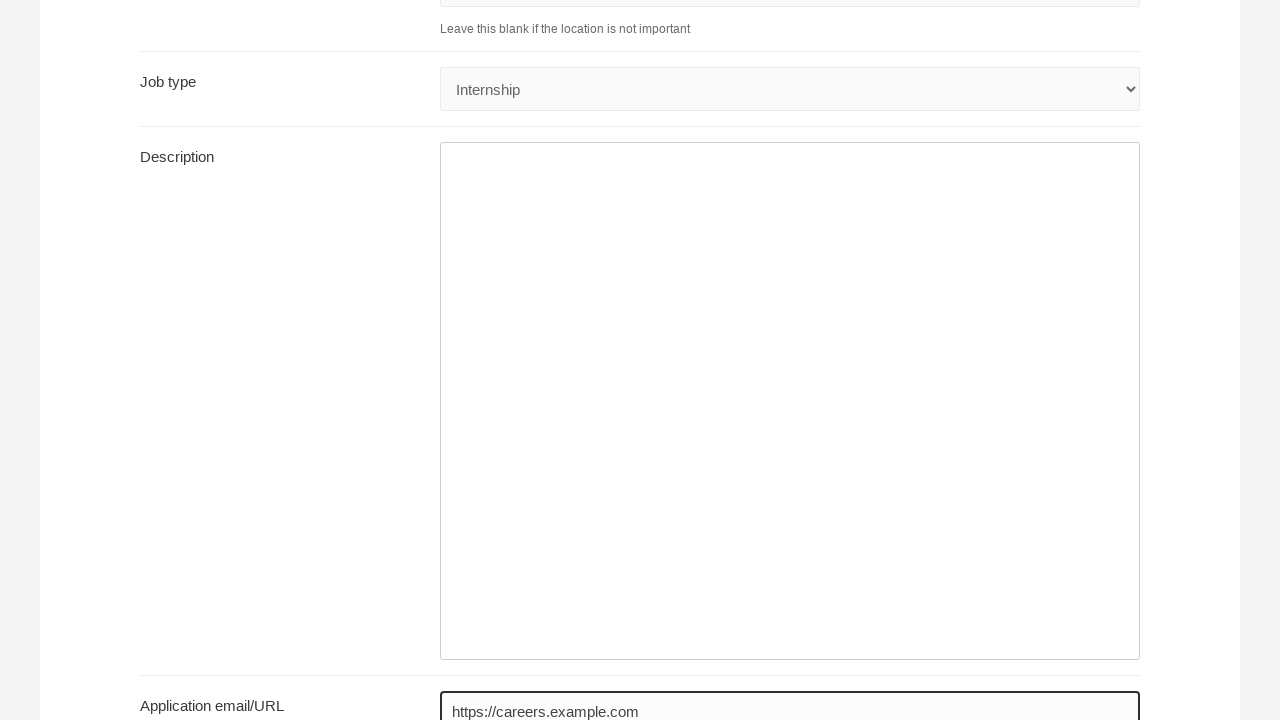

Filled company name with 'TechCorp Solutions Ltd.' on #company_name
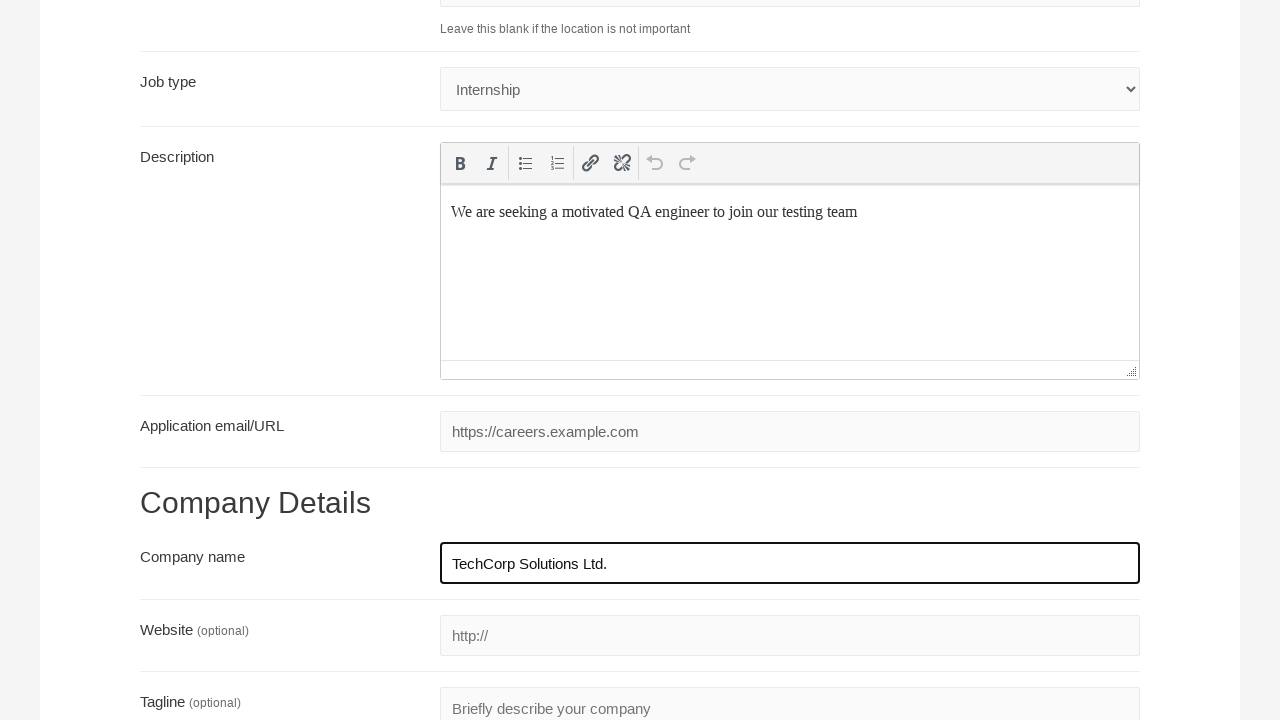

Clicked preview button to submit job posting form at (207, 532) on input.button
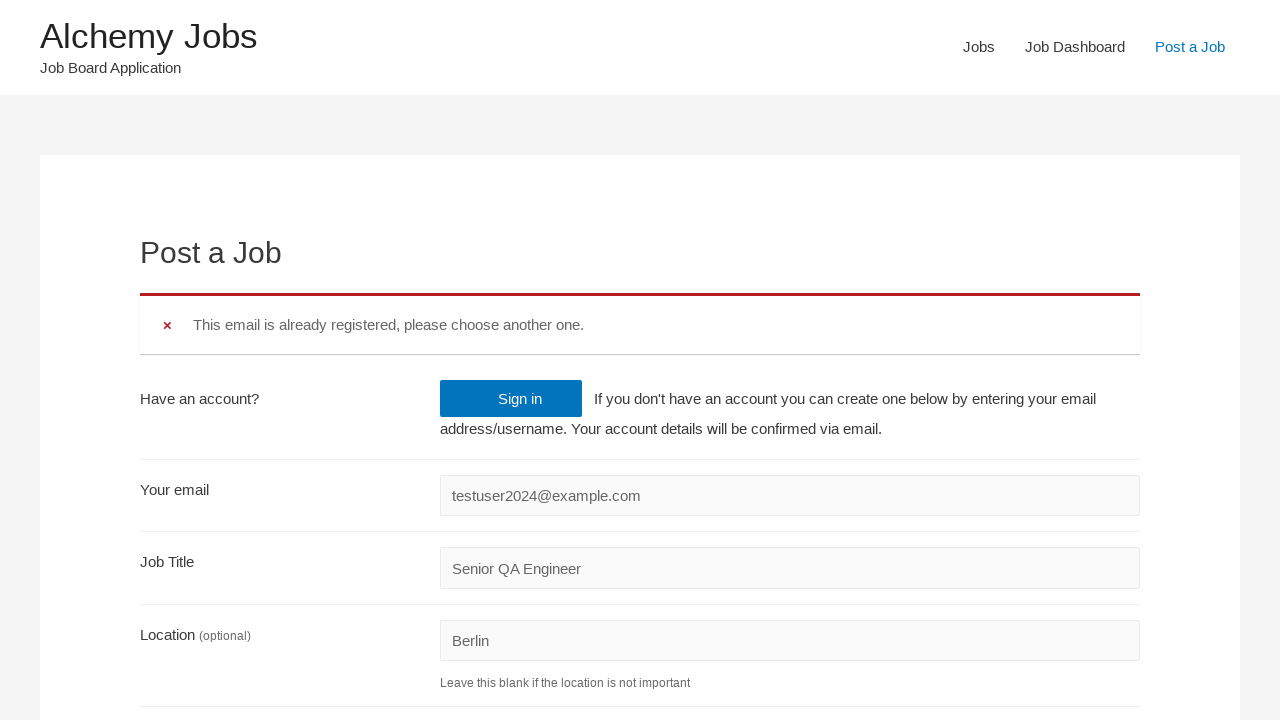

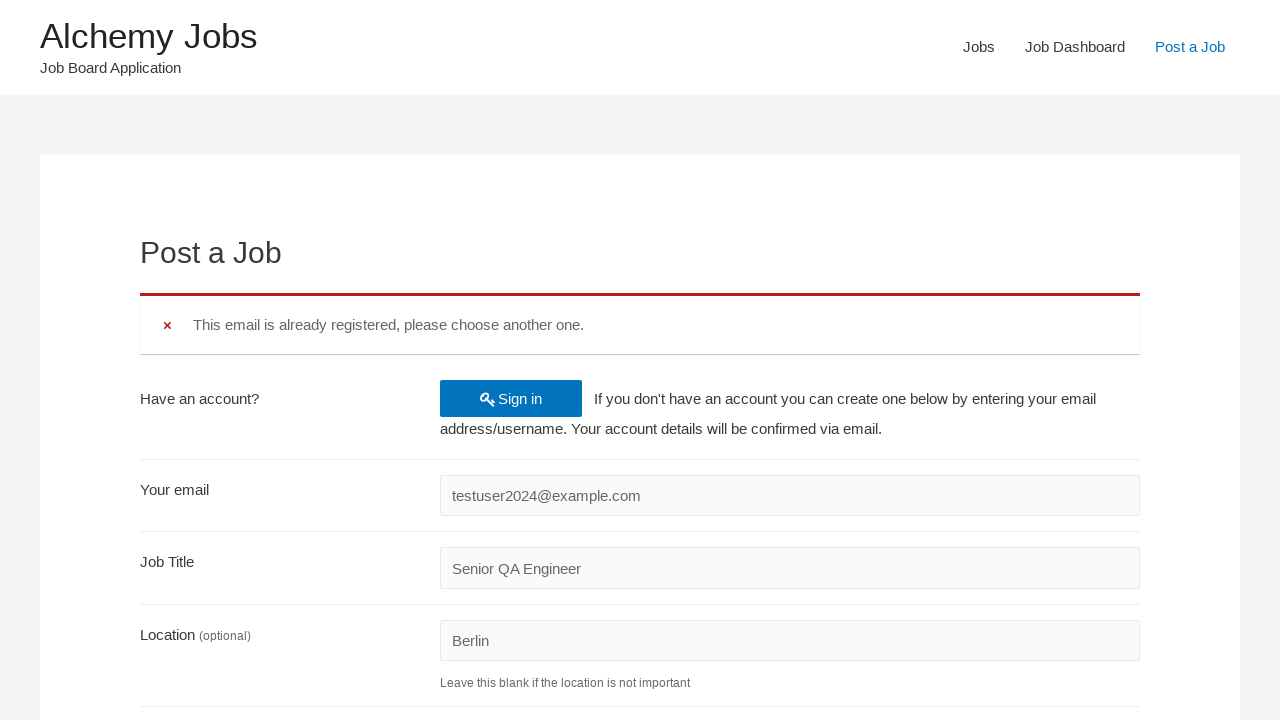